Tests the Tabs widget by clicking through different tab sections multiple times

Starting URL: https://demoqa.com/widgets

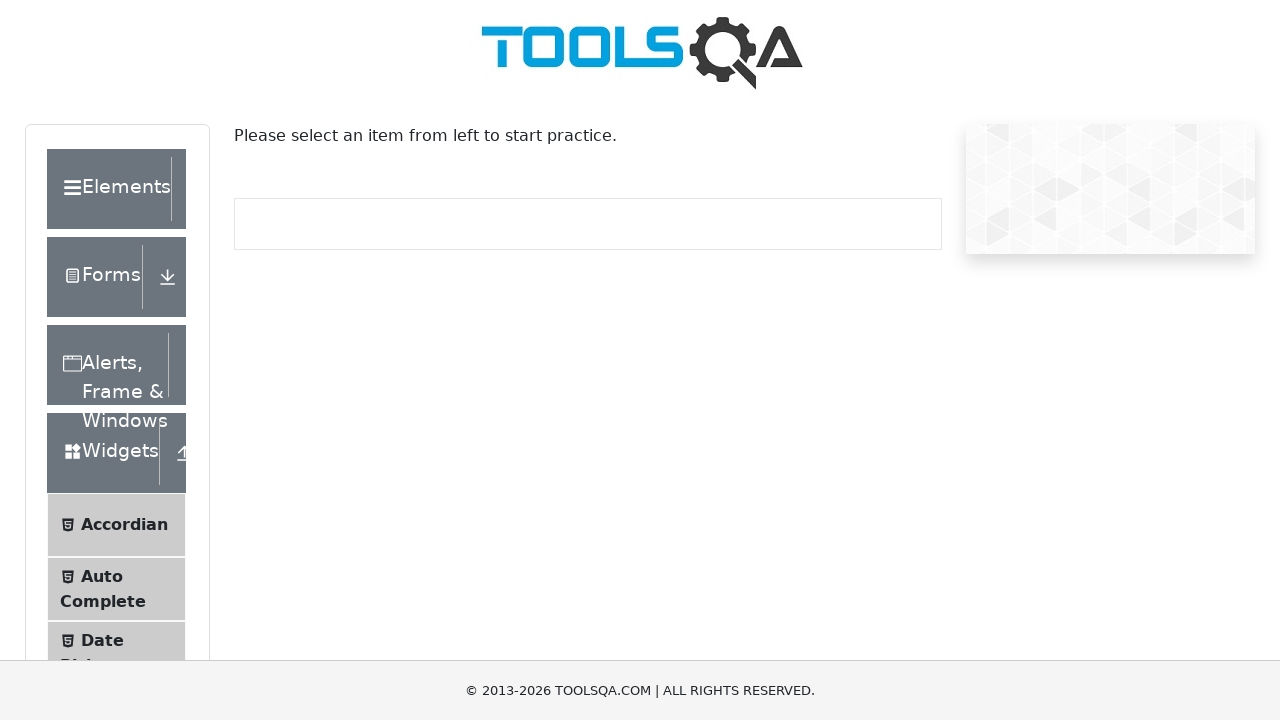

Clicked on Tabs menu item at (116, 360) on li:has-text("Tabs")
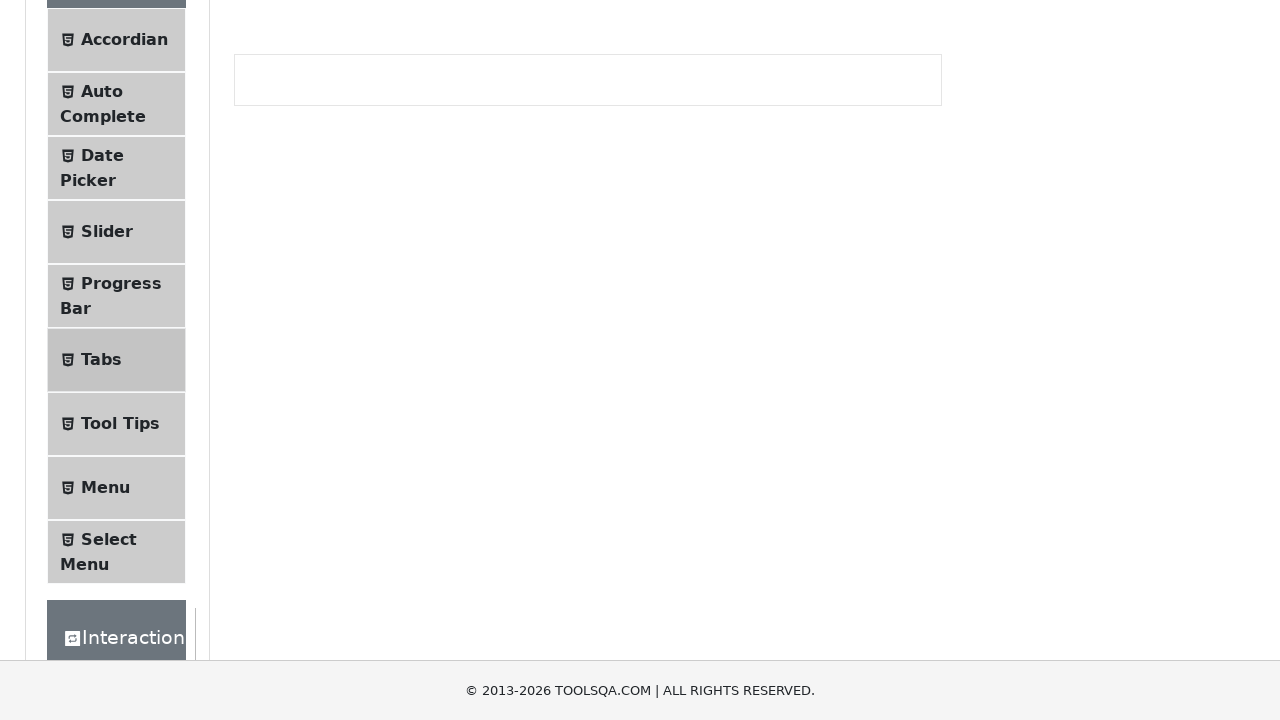

Clicked on 'What' tab at (588, 84) on #demo-tabpane-what
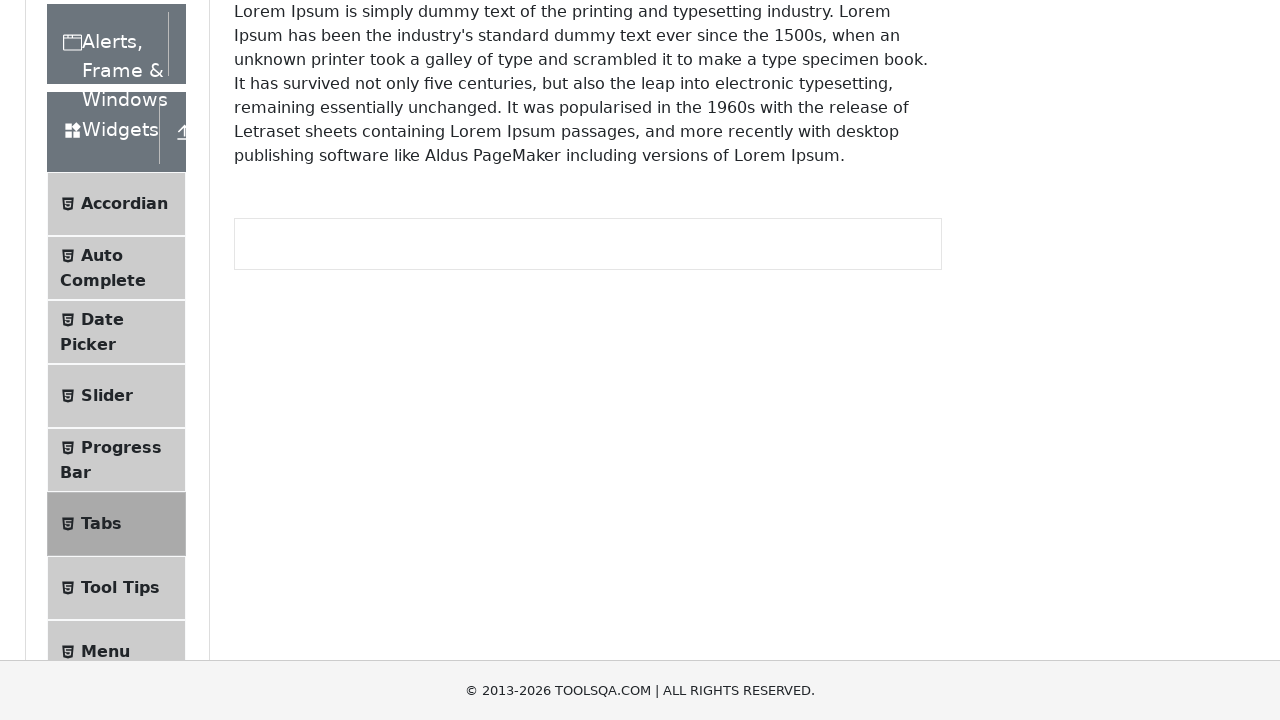

Clicked on 'Origin' tab at (351, 284) on #demo-tab-origin
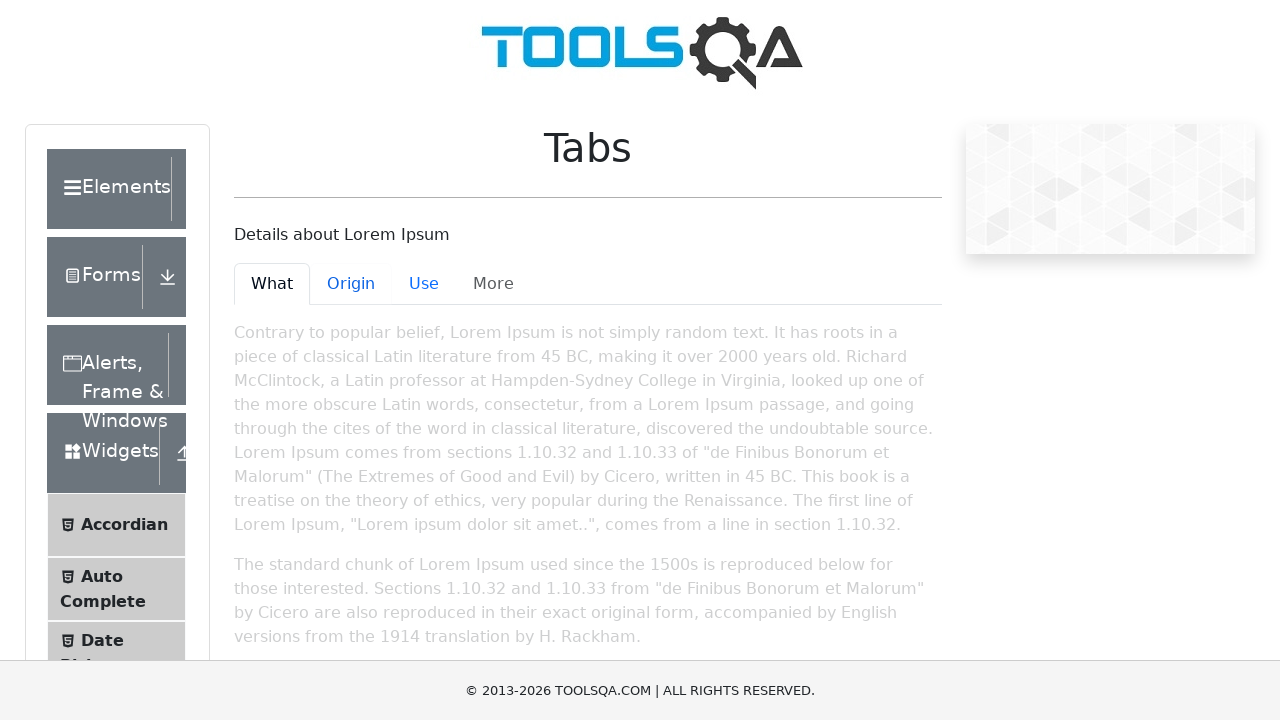

Clicked on 'Use' tab at (424, 284) on #demo-tab-use
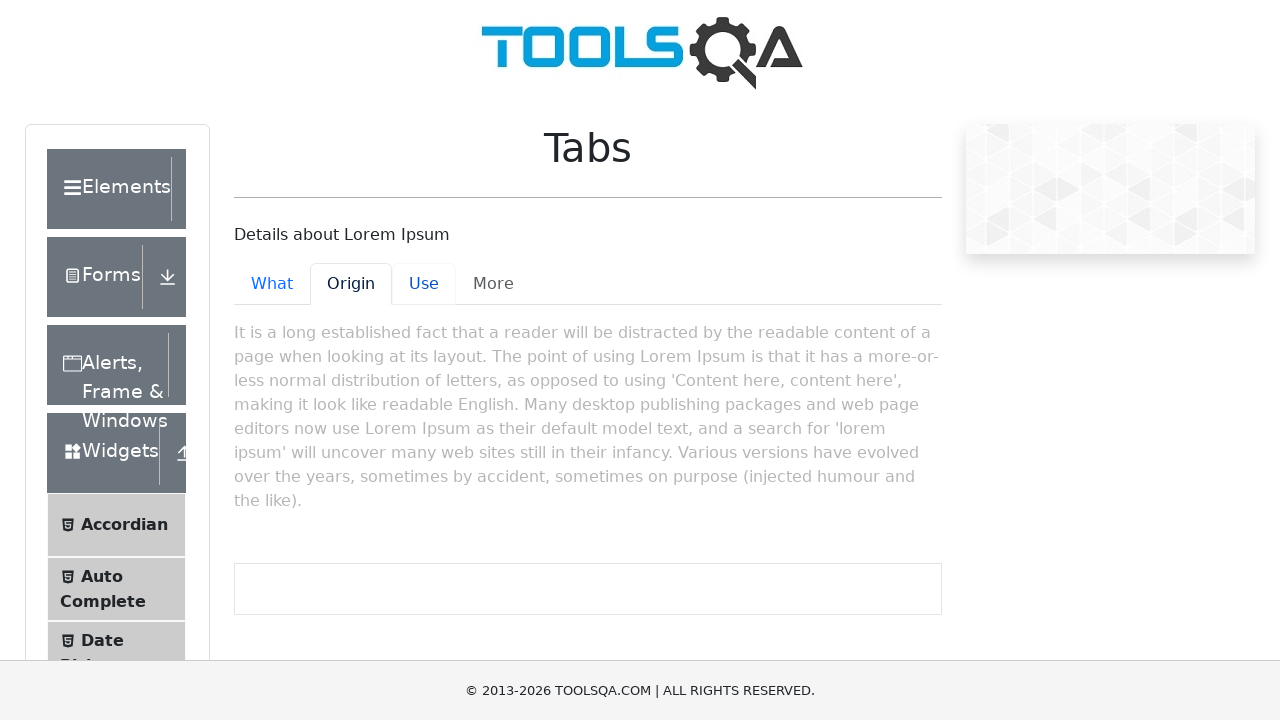

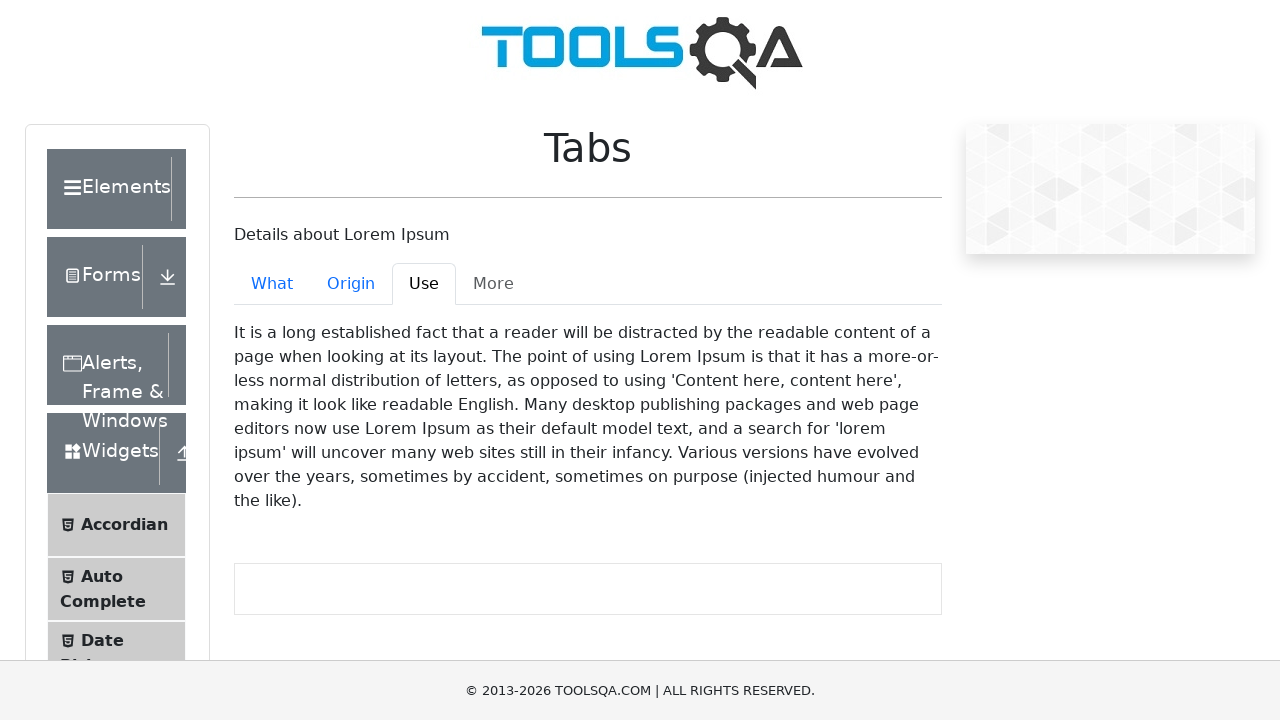